Navigates to the Demoblaze e-commerce demo site and waits for the page to load with product listings visible.

Starting URL: https://www.demoblaze.com/

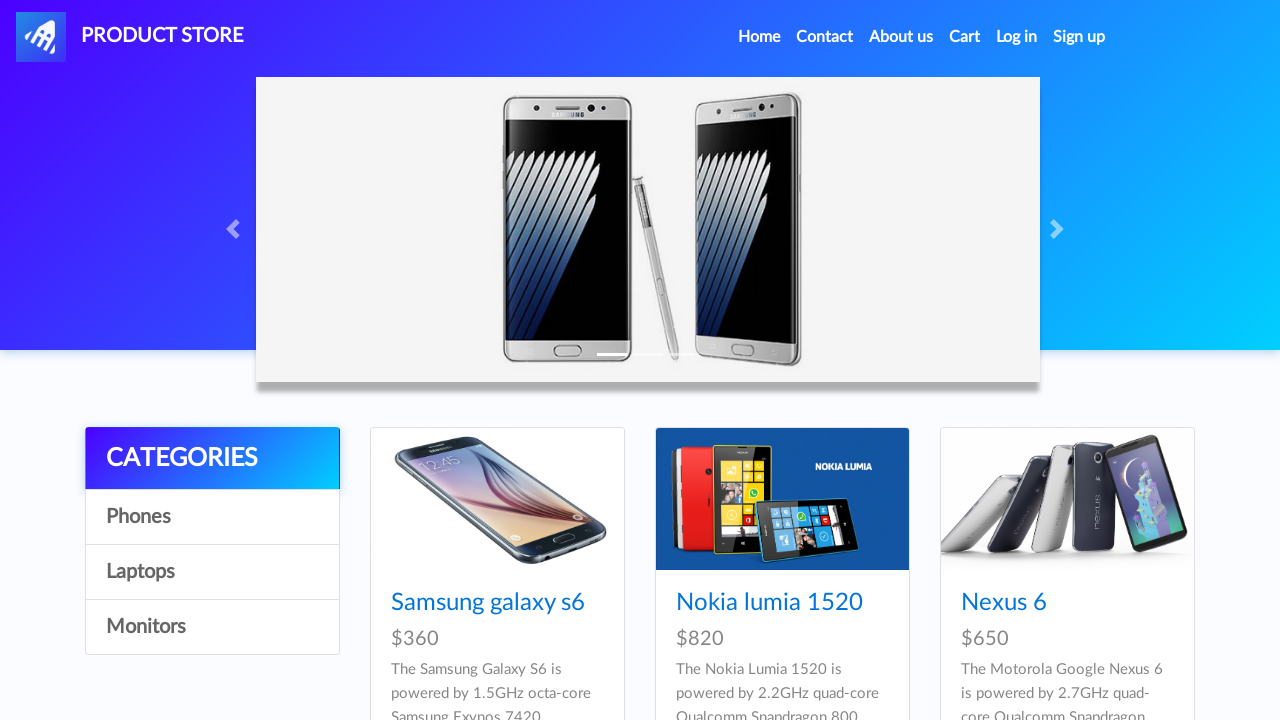

Waited for product grid to load in #tbodyid
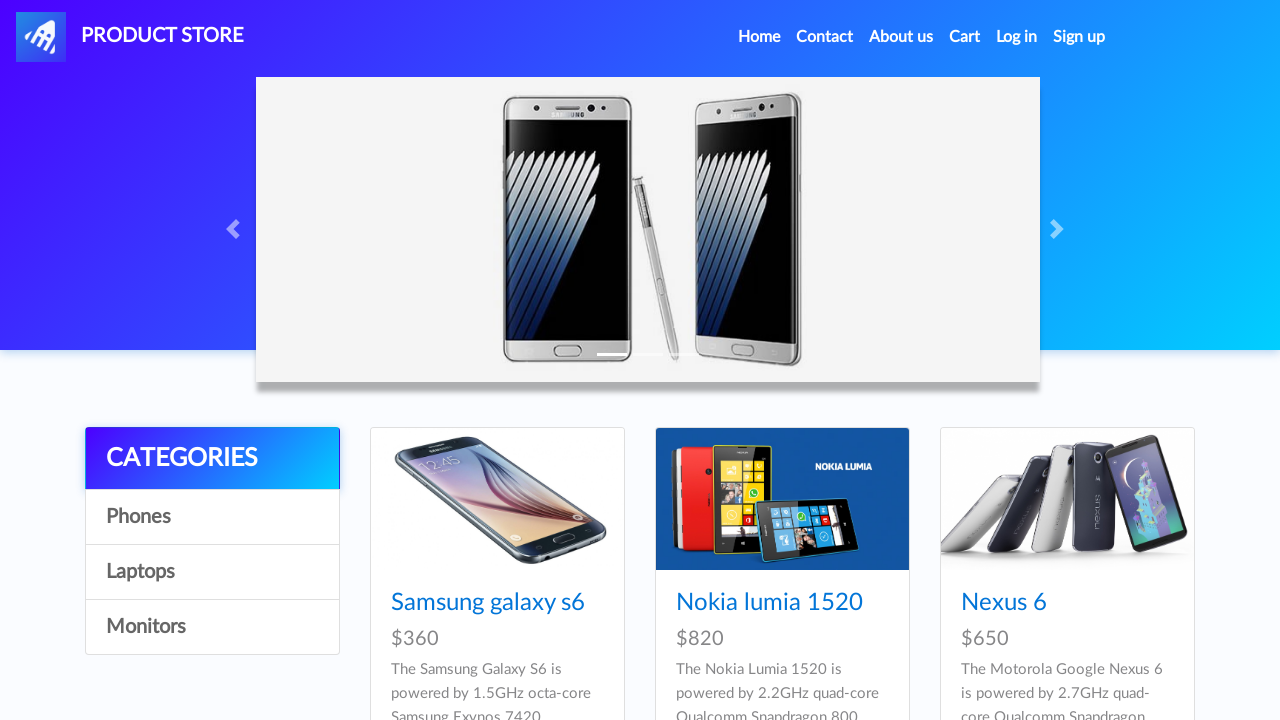

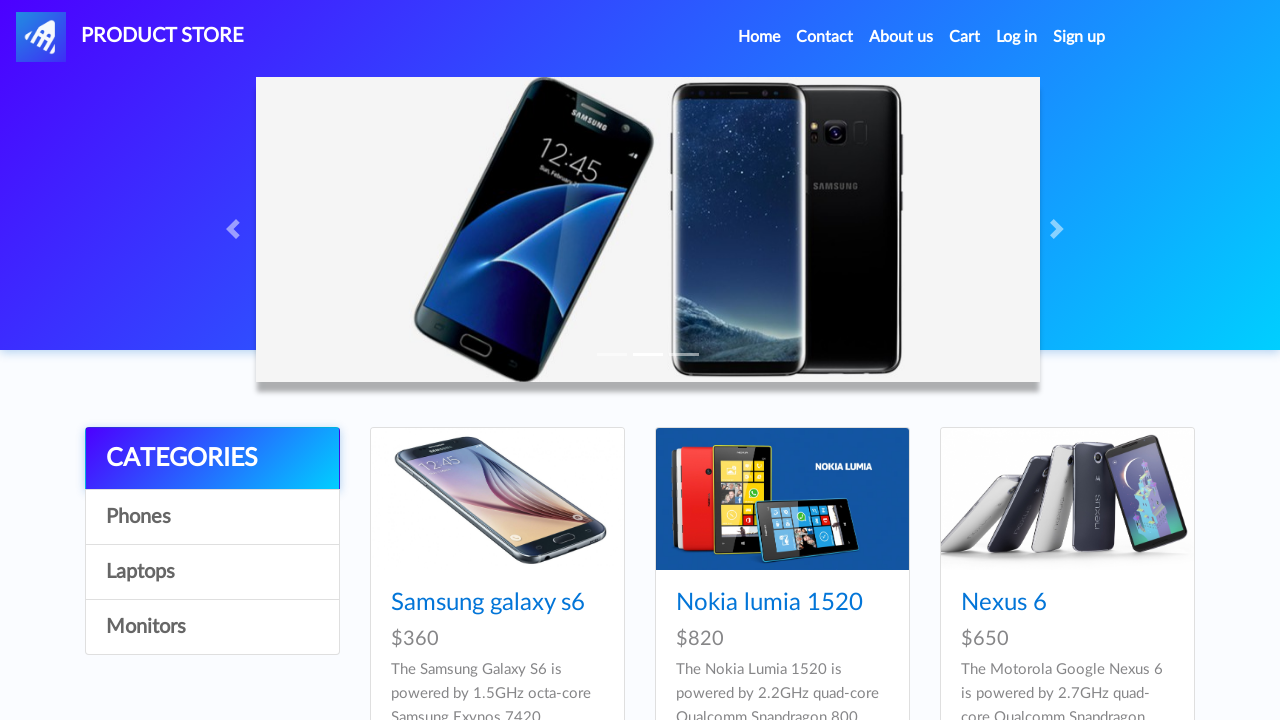